Tests bank manager's ability to open a new account by selecting a customer and currency, then submitting the form

Starting URL: https://www.globalsqa.com/angularJs-protractor/BankingProject/#/login

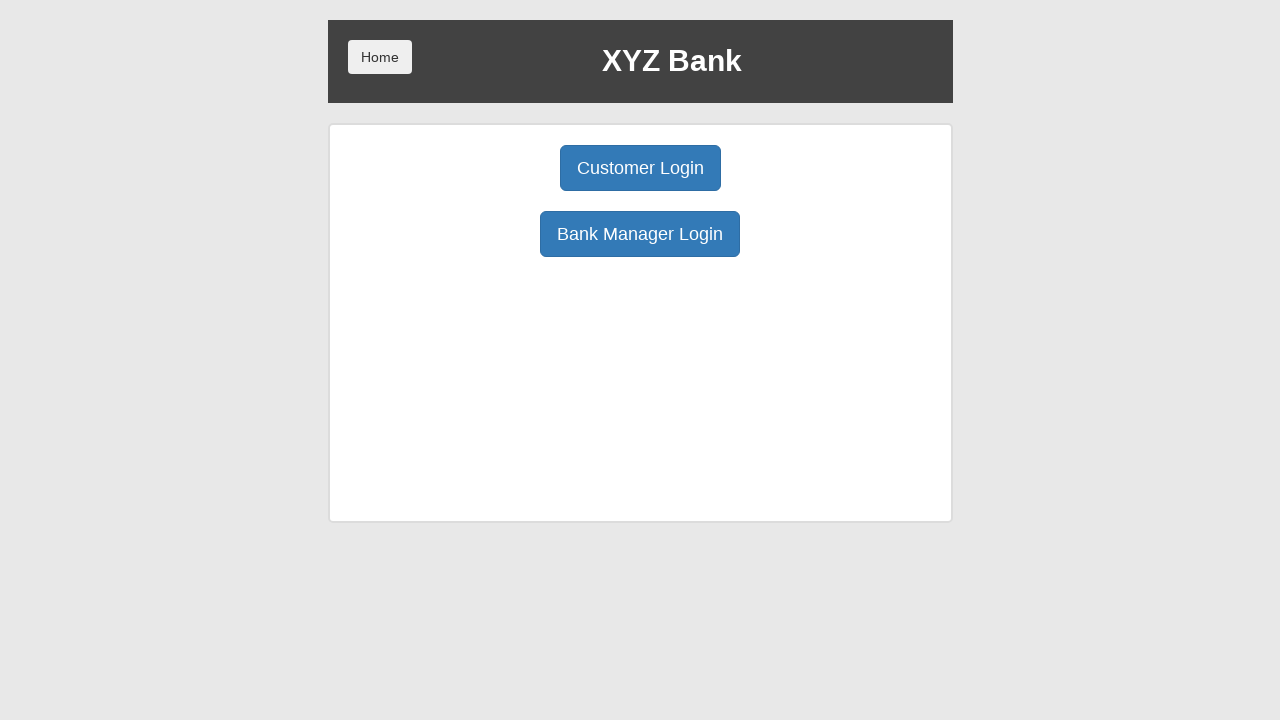

Clicked Bank Manager Login button at (640, 234) on button[ng-click='manager()']
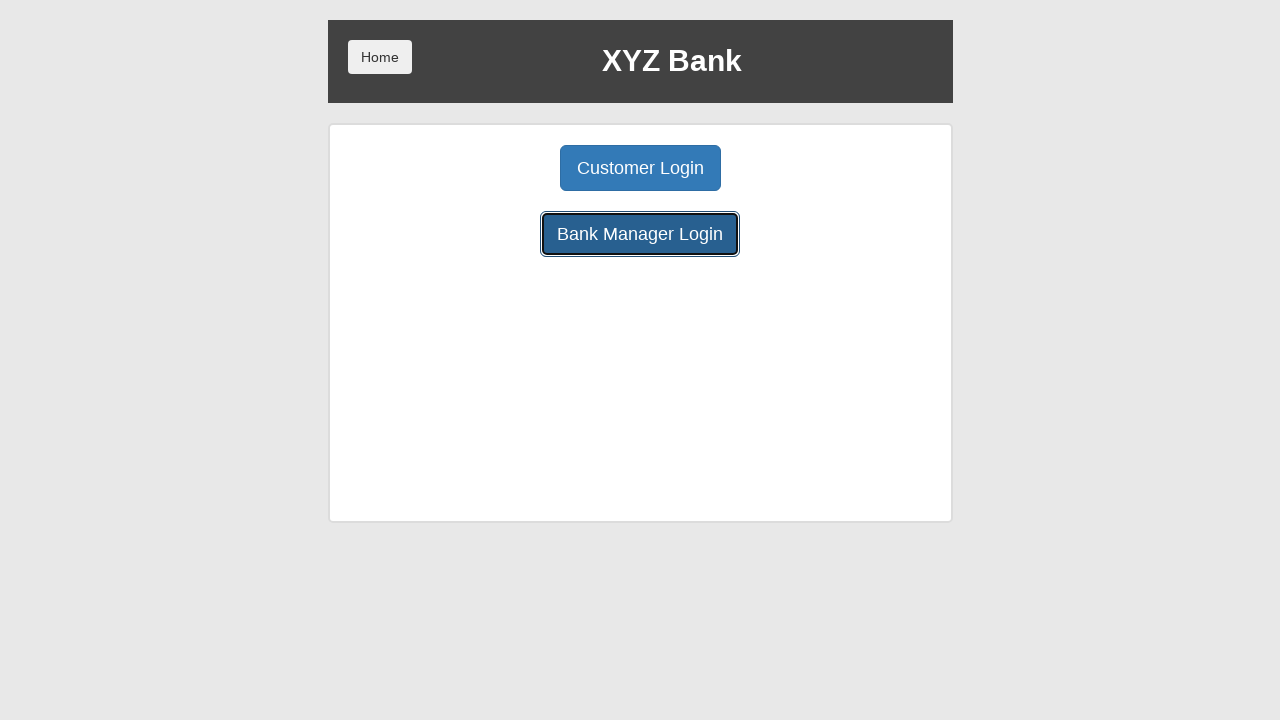

Clicked Open Account tab at (654, 168) on button[ng-class='btnClass2']
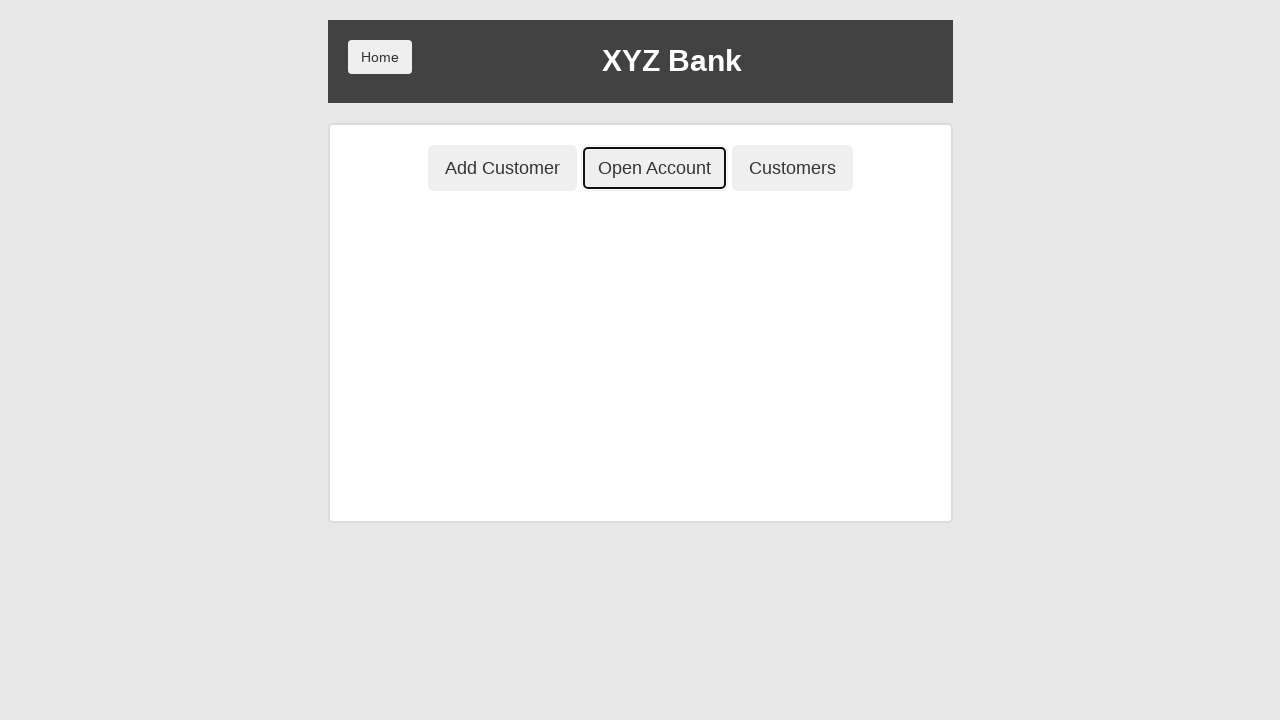

Selected customer 'Hermoine Granger' from dropdown on select[name='userSelect']
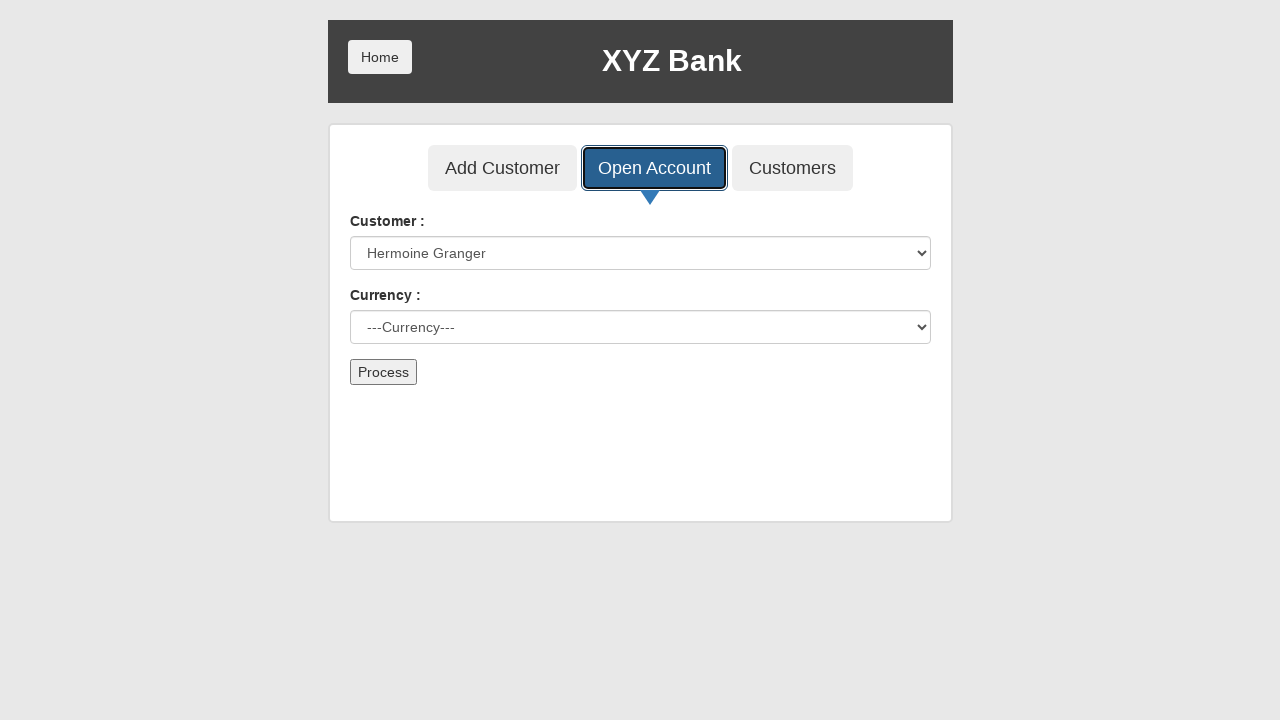

Selected currency 'Dollar' from dropdown on select[name='currency']
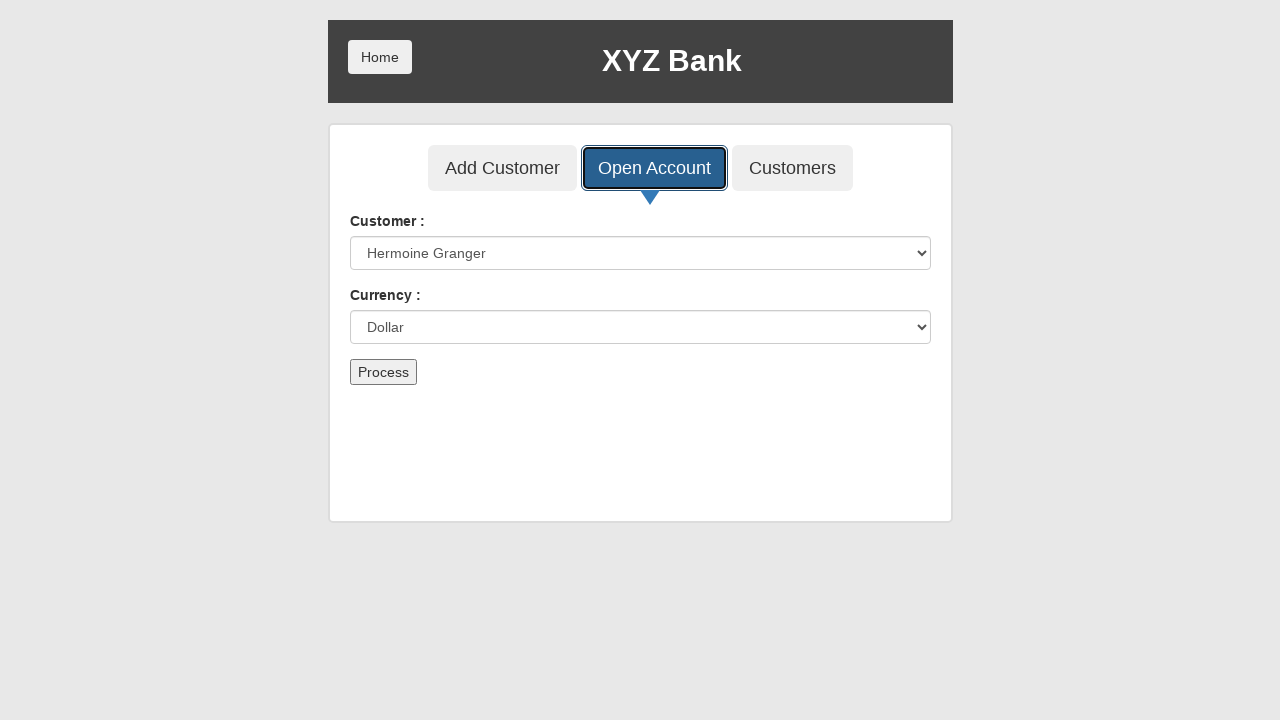

Submitted the account opening form at (383, 372) on button[type='submit']
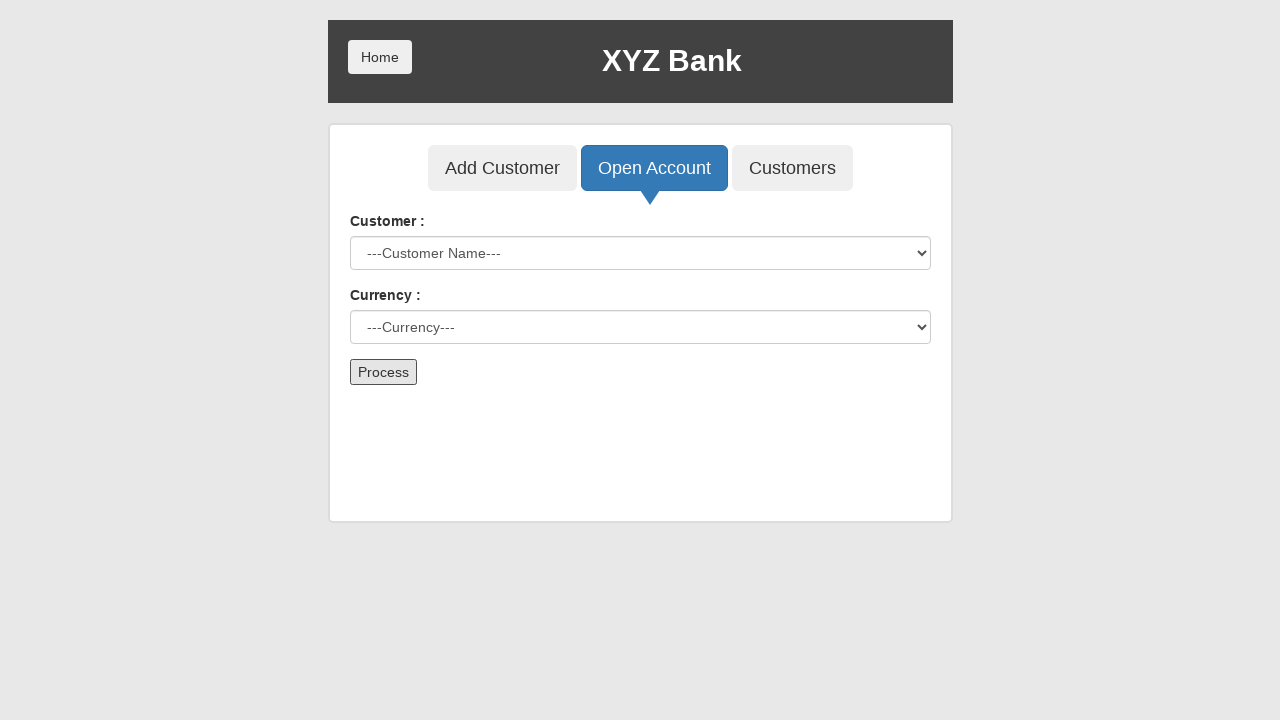

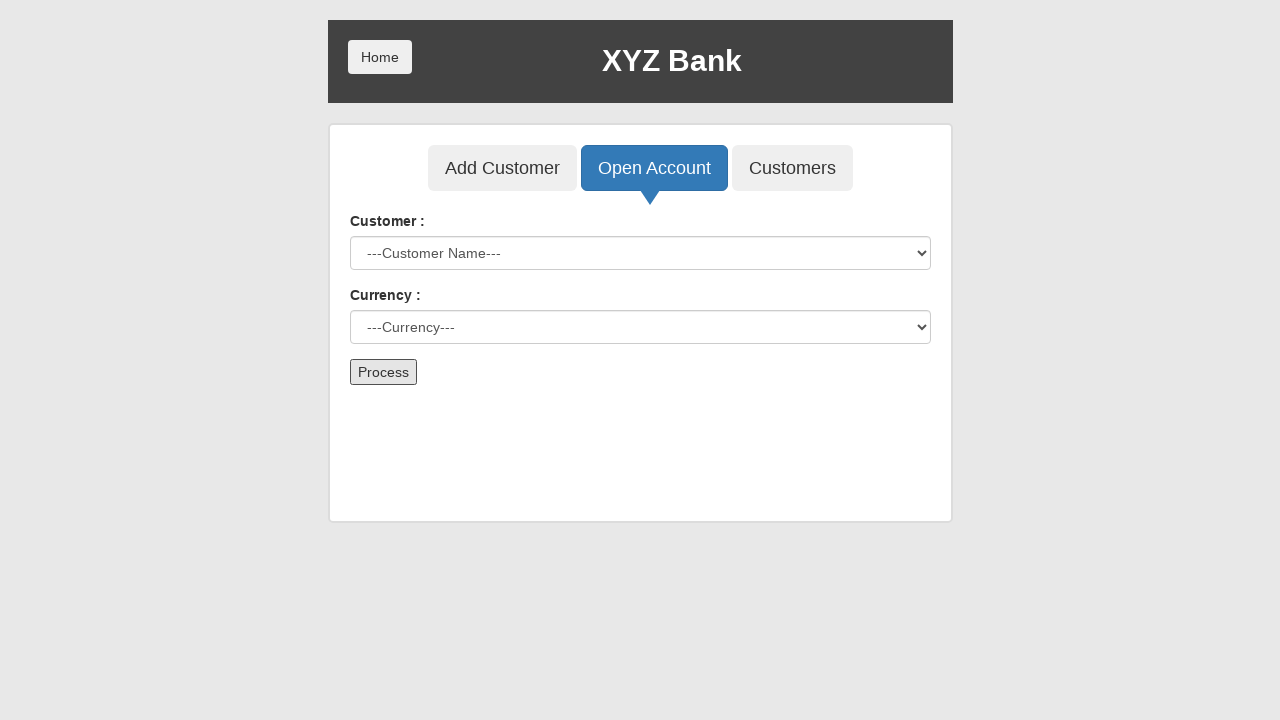